Tests a simple calculator page by entering two numbers into input fields, clicking a button, and verifying the page header text

Starting URL: https://almamaka.github.io/first-project/

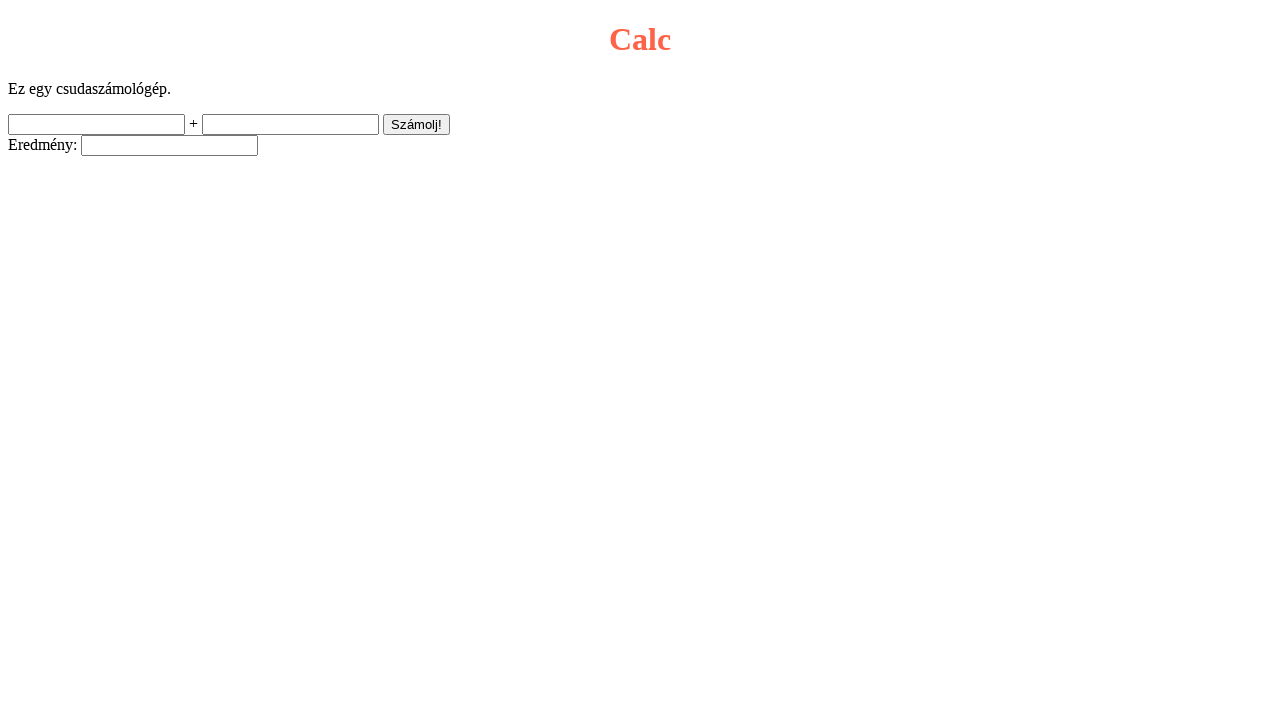

Entered '6' into the first number input field on input[name='a']
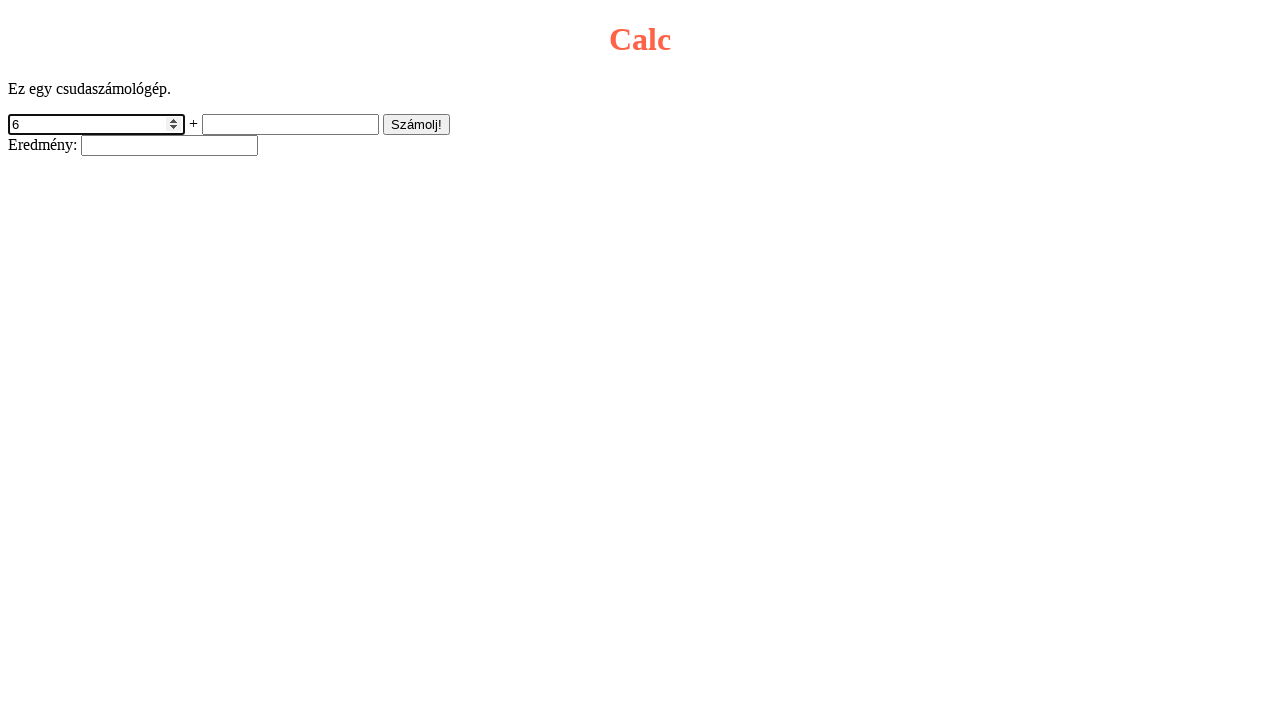

Entered '5' into the second number input field on input[name='b']
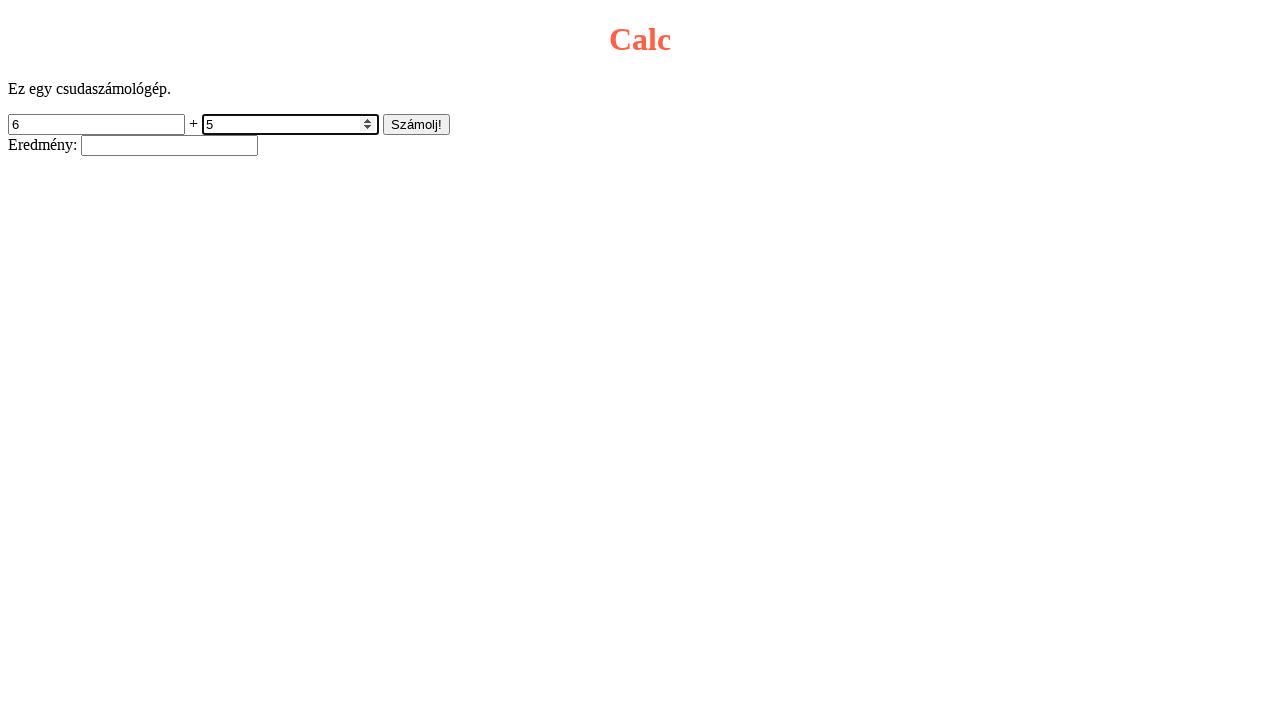

Clicked the calculate button at (416, 124) on input[name='gomb1']
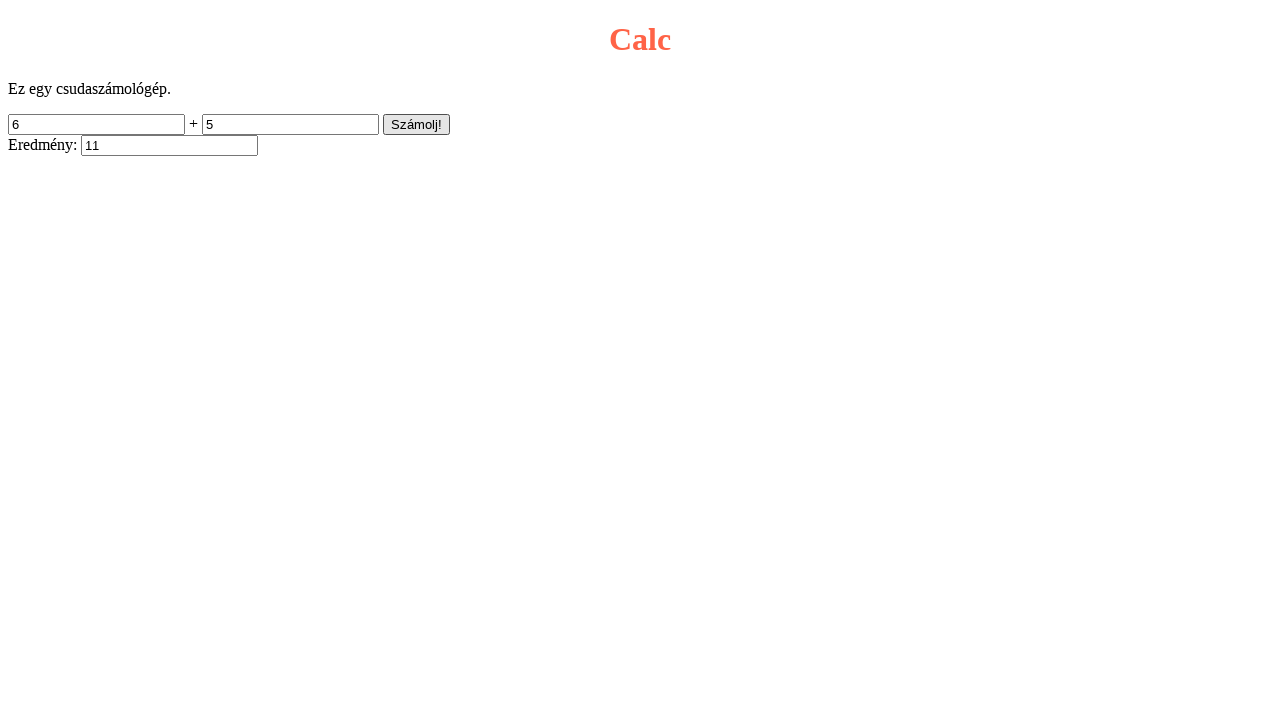

Verified page header text equals 'Calc'
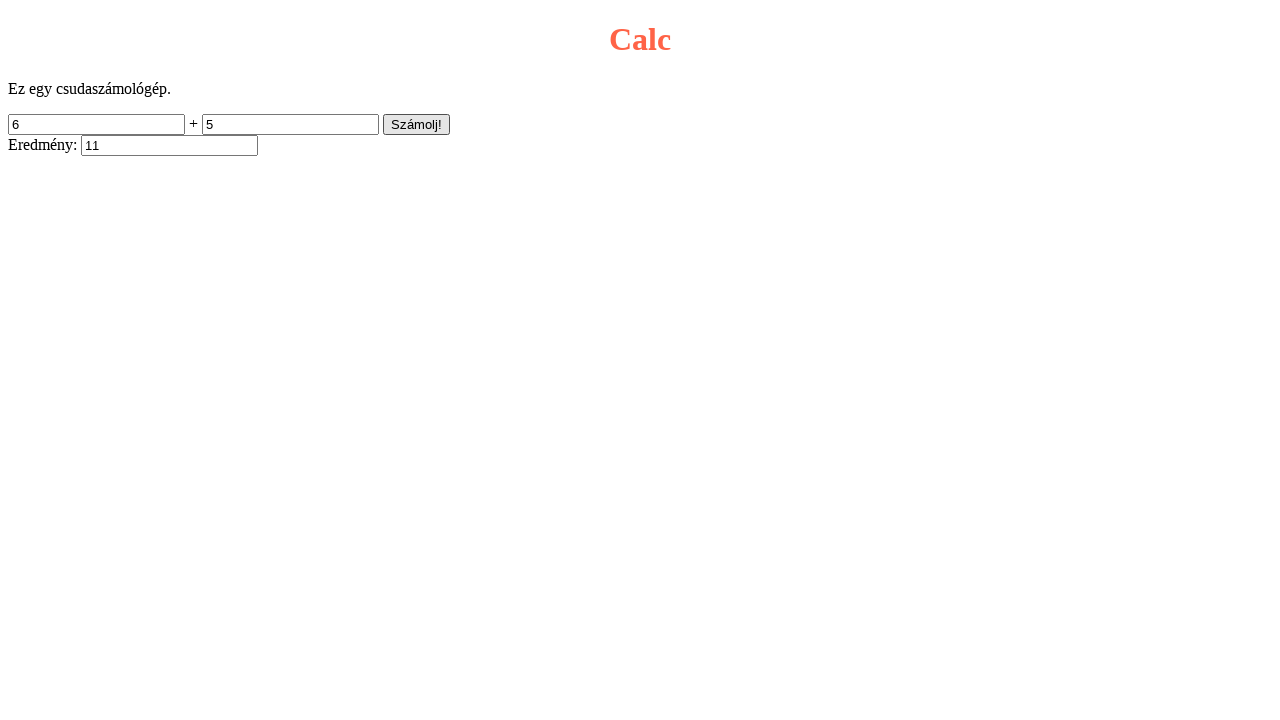

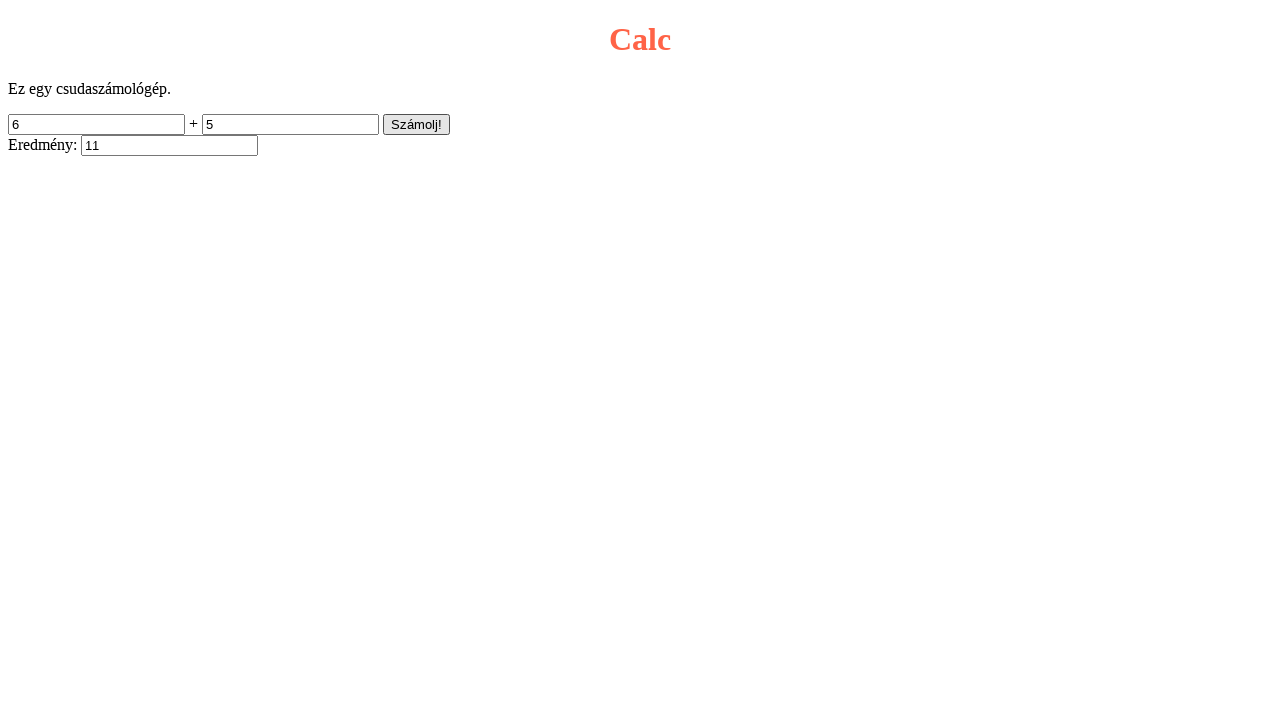